Tests navigation between two websites (otto.de and wisequarter.com), verifies page titles contain specific keywords, and tests browser navigation controls (back, refresh, forward)

Starting URL: https://www.otto.de

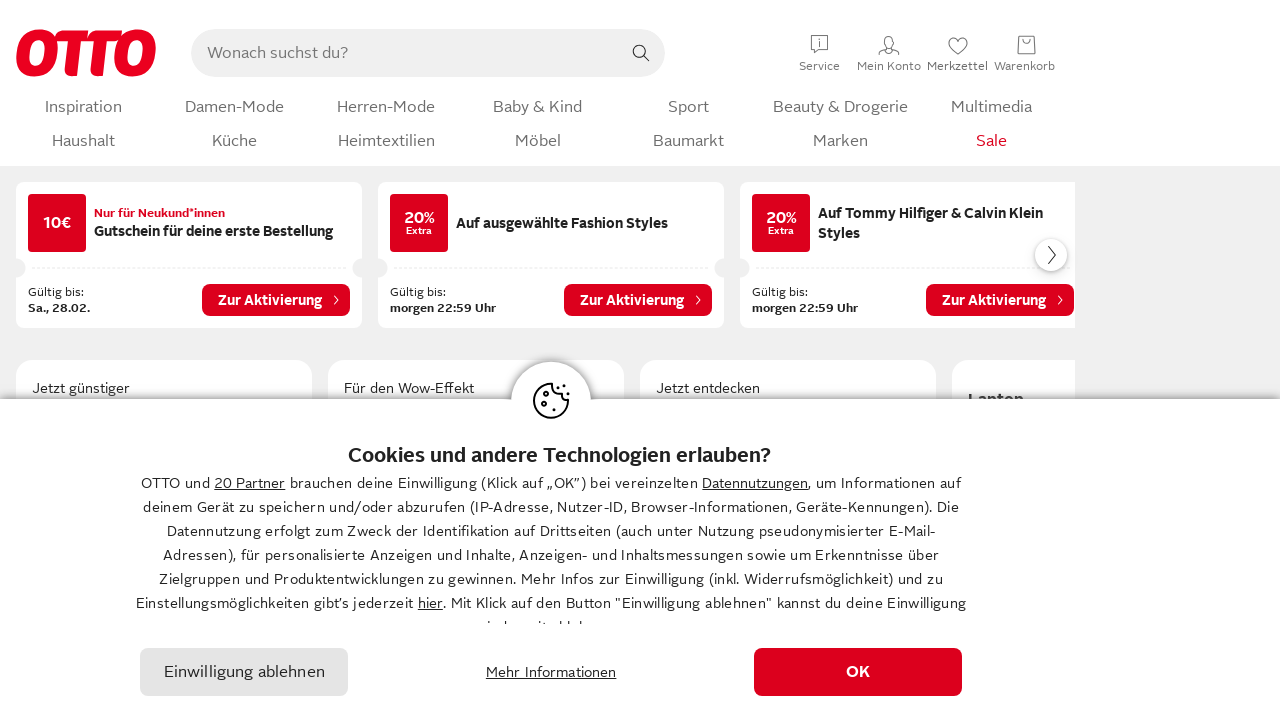

Retrieved current URL from otto.de
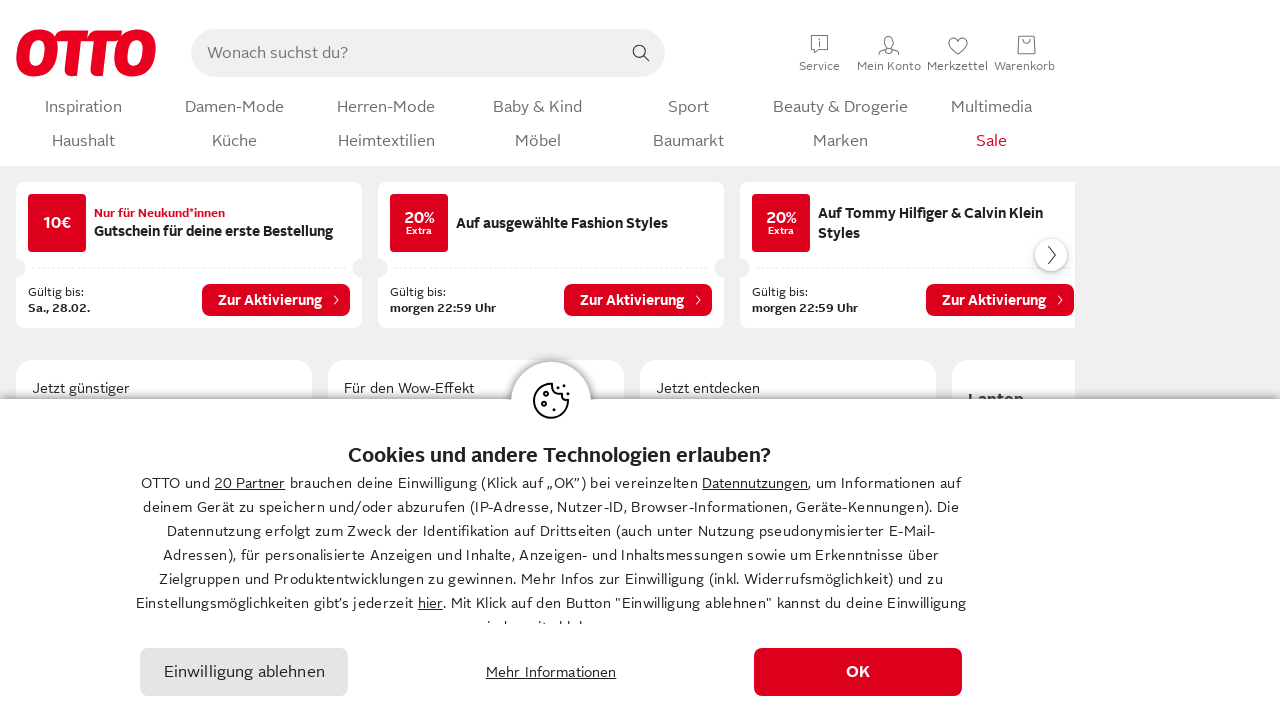

Retrieved page title from otto.de
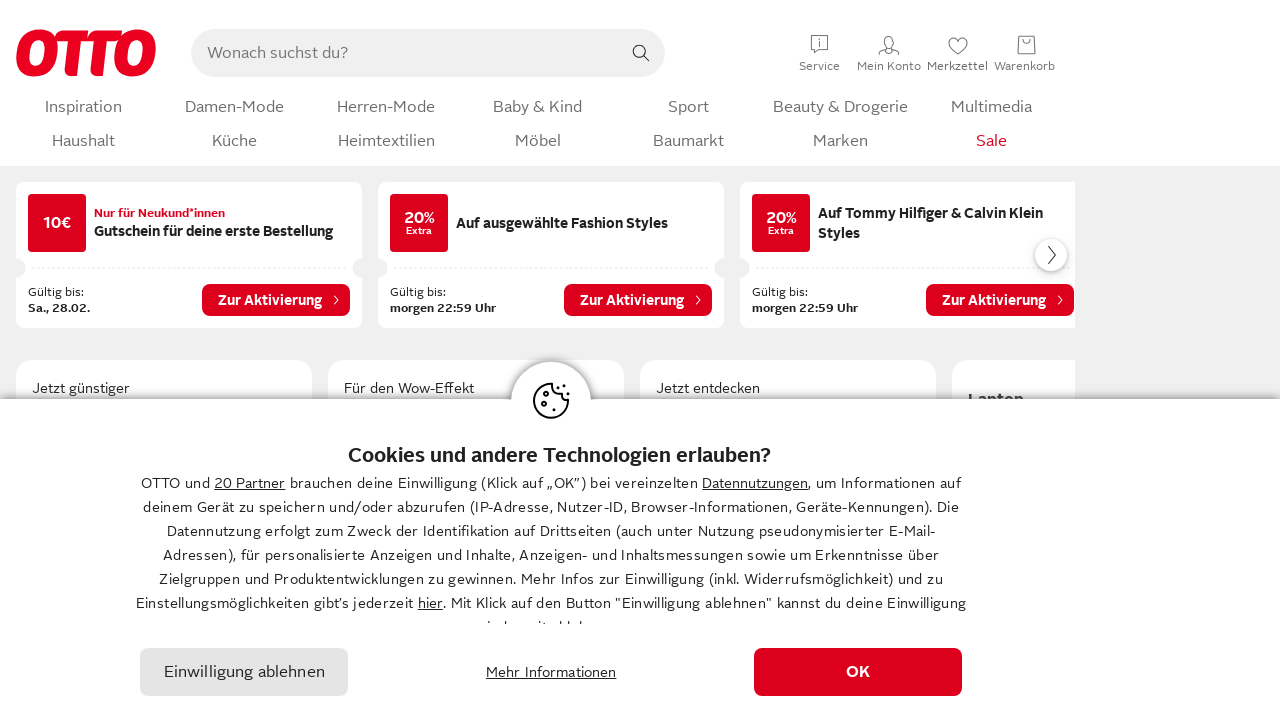

Verified OTTO keyword found in title or URL
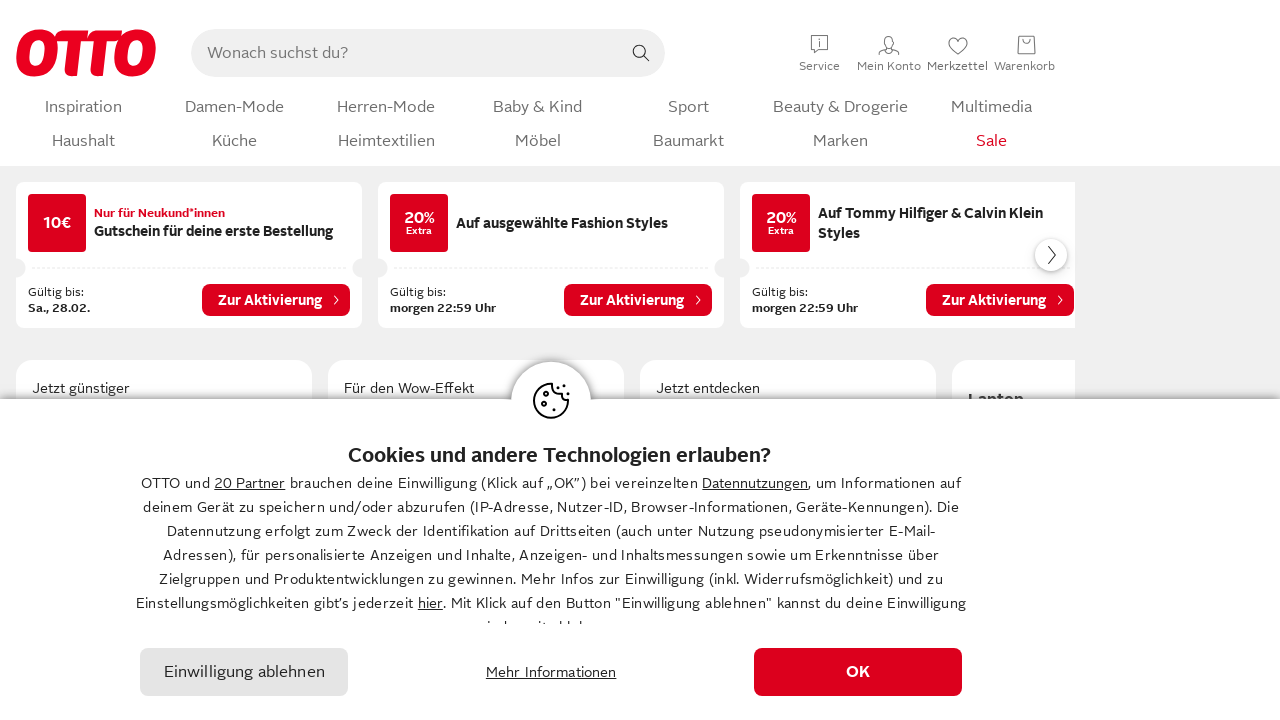

Navigated to wisequarter.com
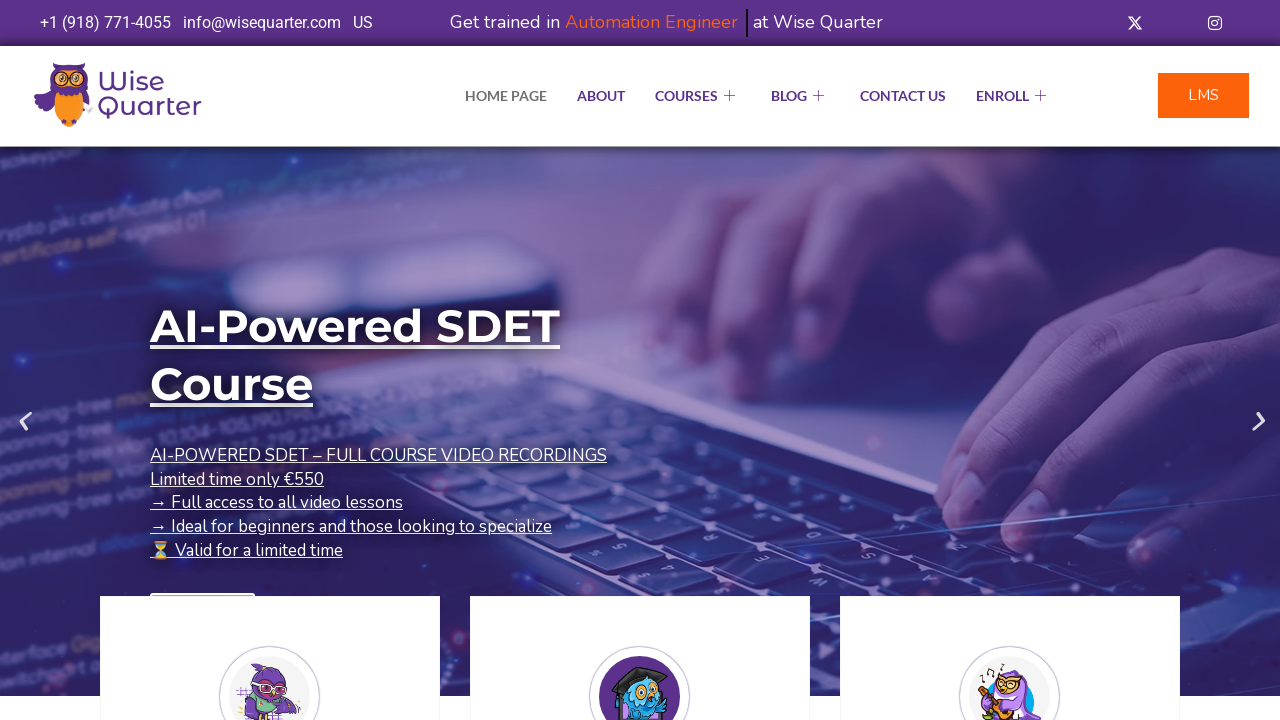

Retrieved page title from wisequarter.com
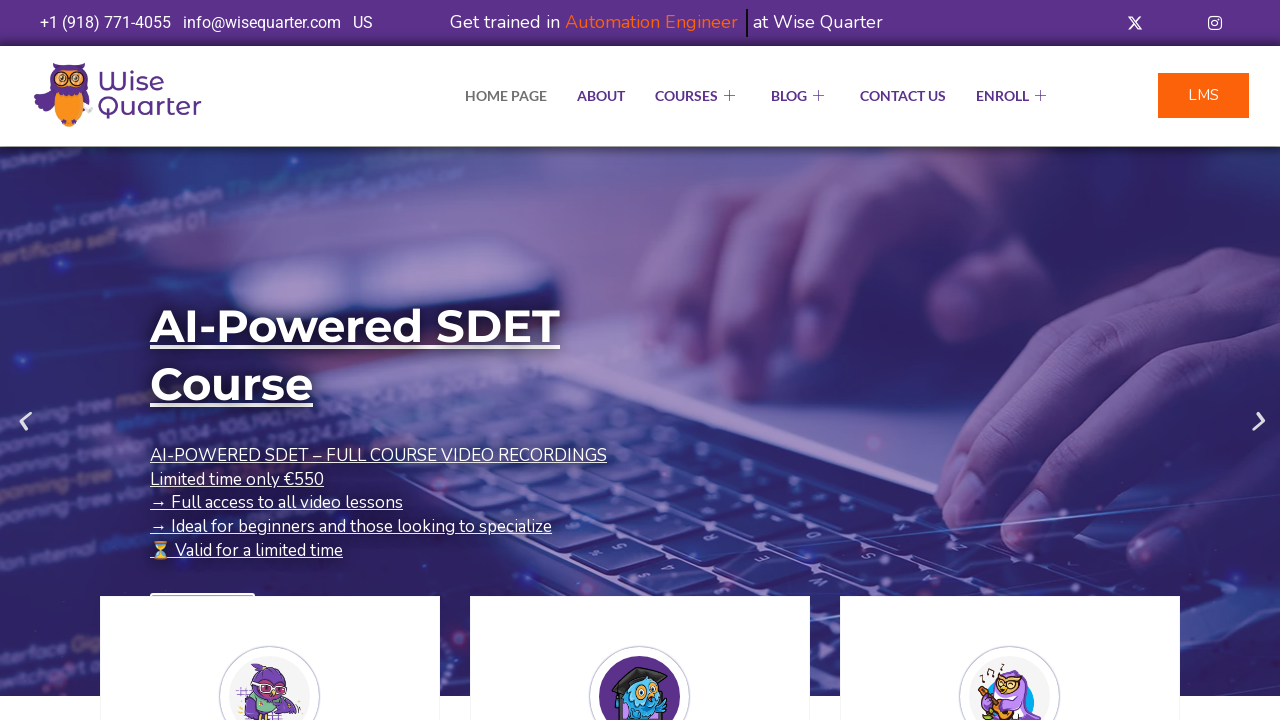

Verified Quarter keyword found in wisequarter.com title
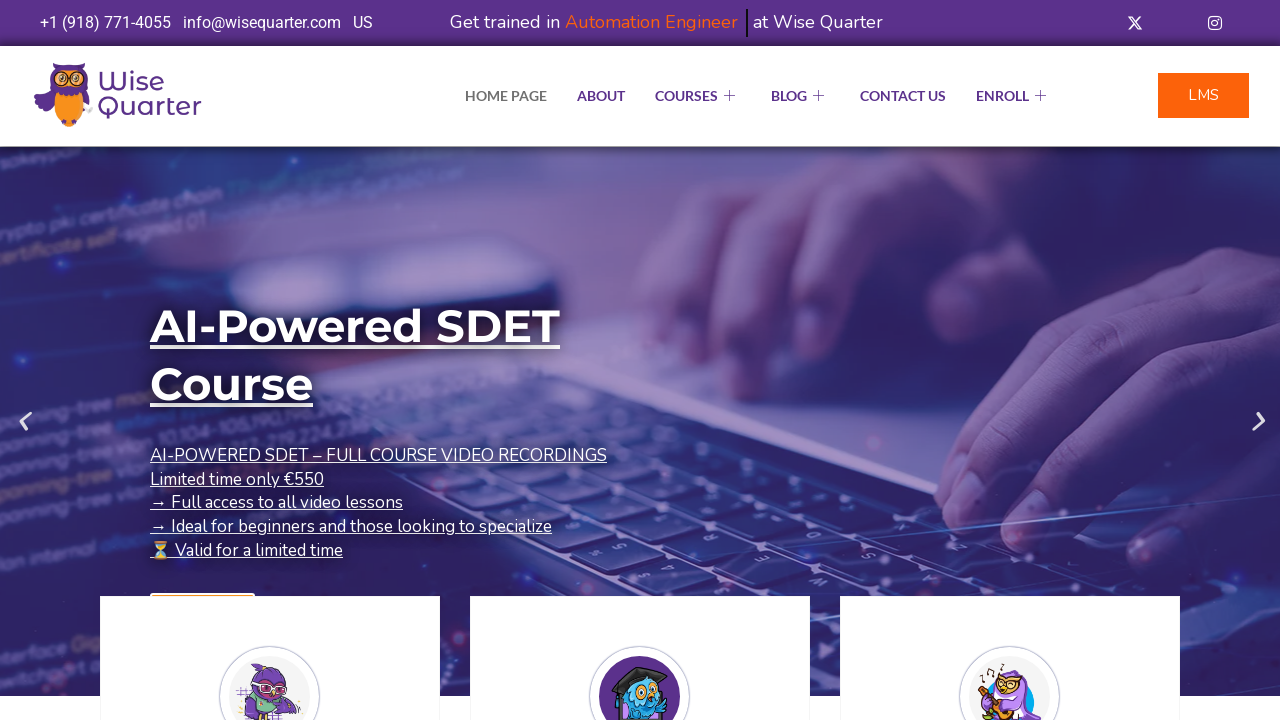

Navigated back to otto.de using browser back button
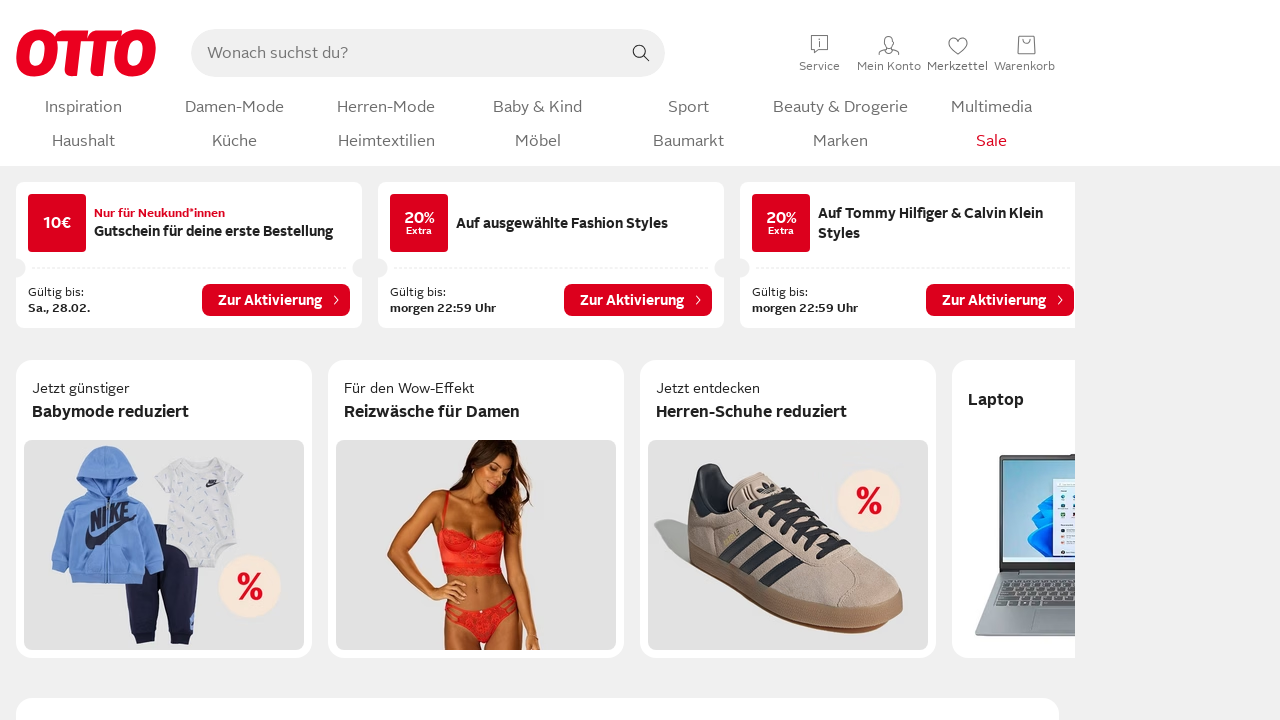

Refreshed otto.de page
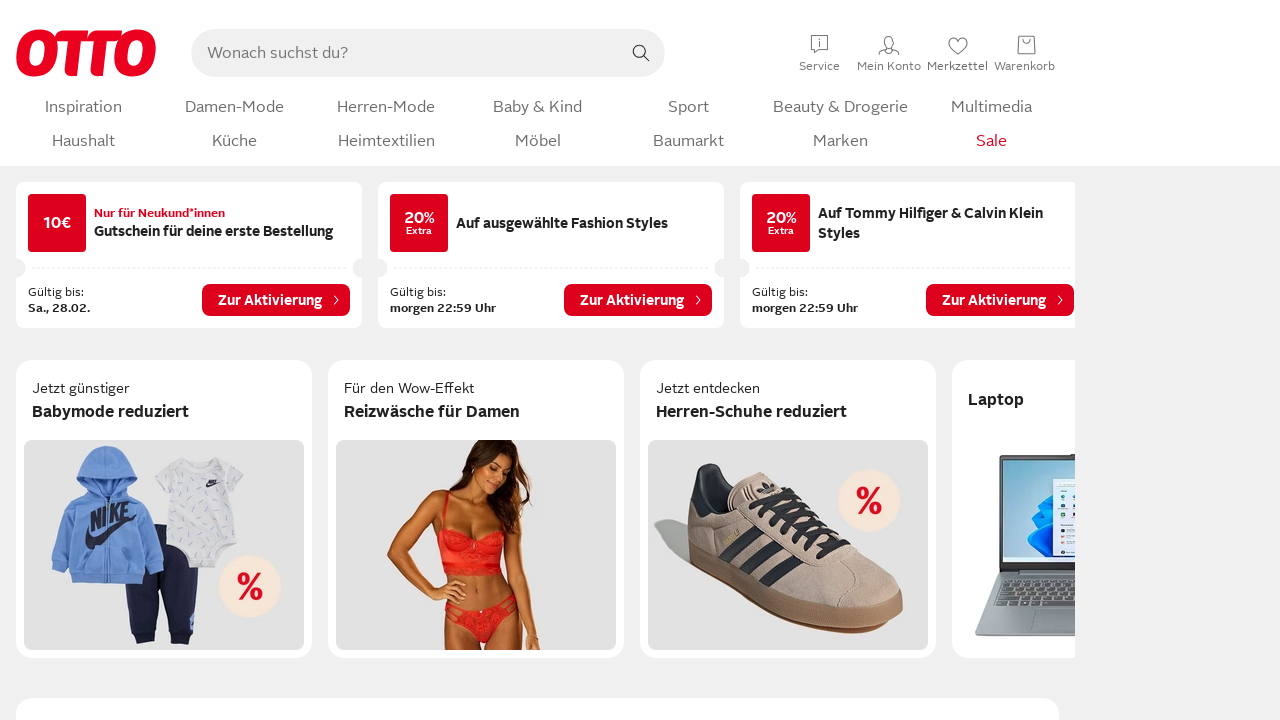

Navigated forward to wisequarter.com using browser forward button
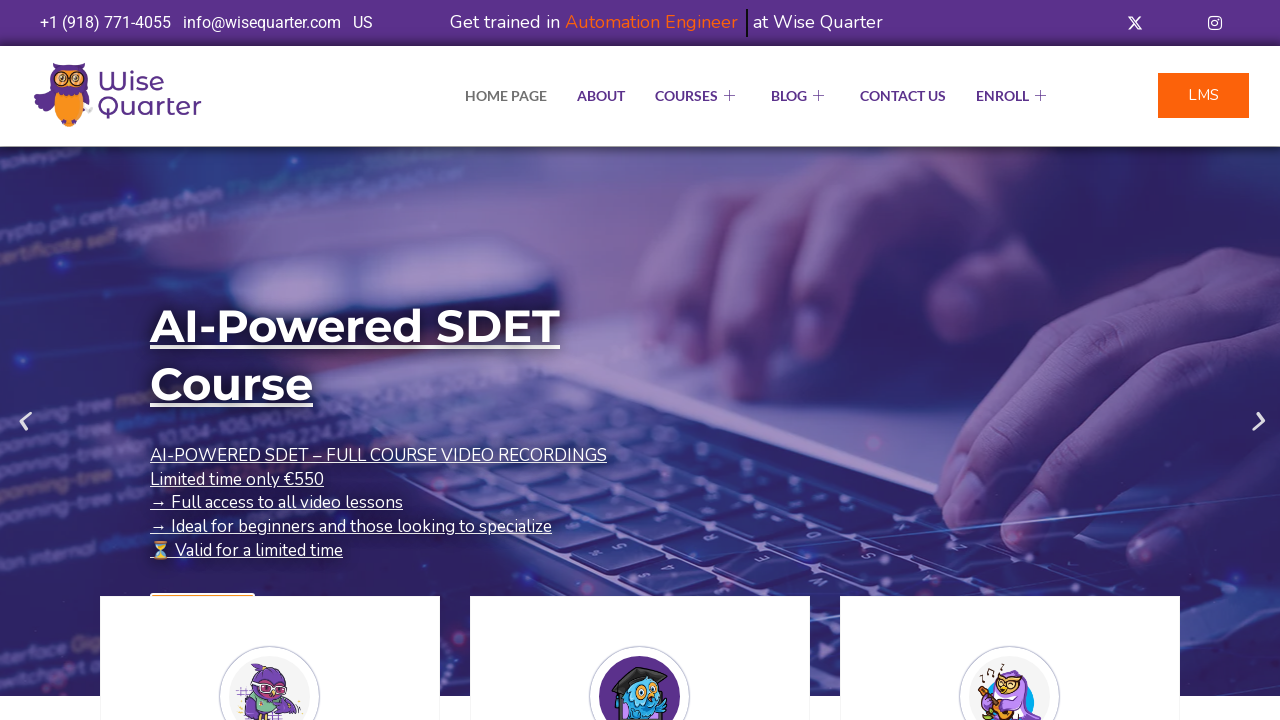

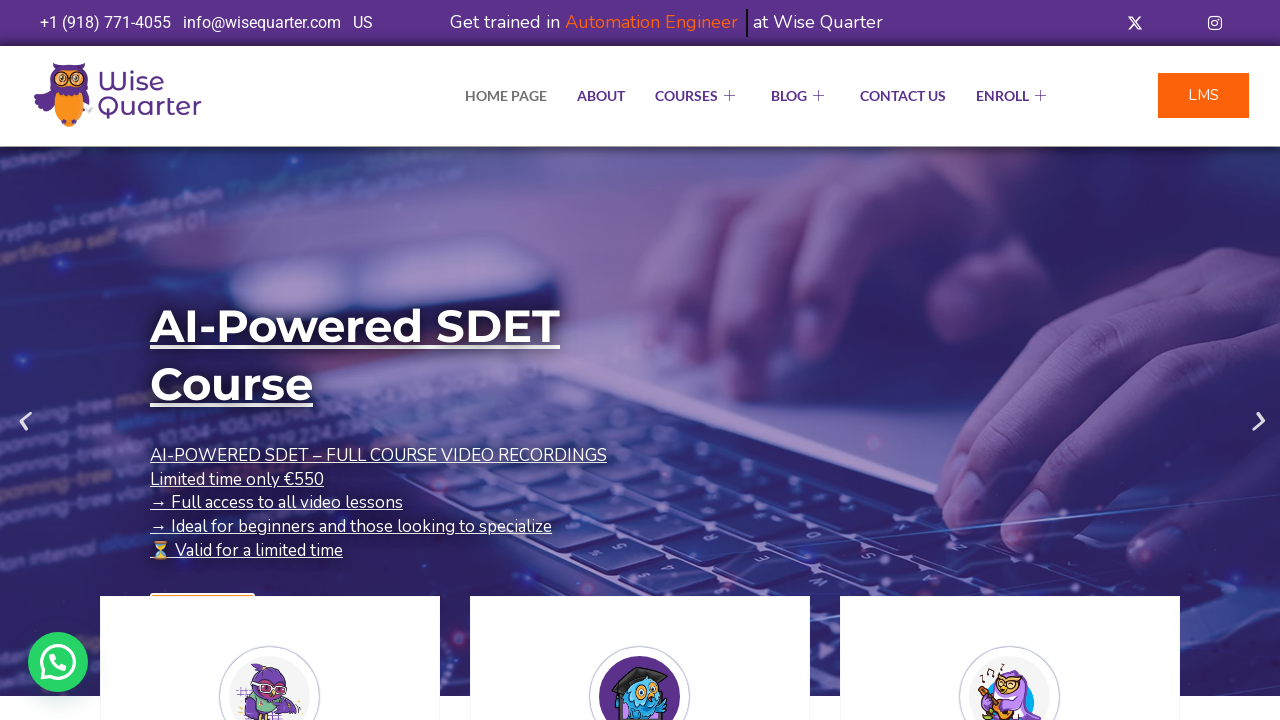